Navigates to a blog page and verifies that a text area field is displayed on the page

Starting URL: https://omayo.blogspot.com/

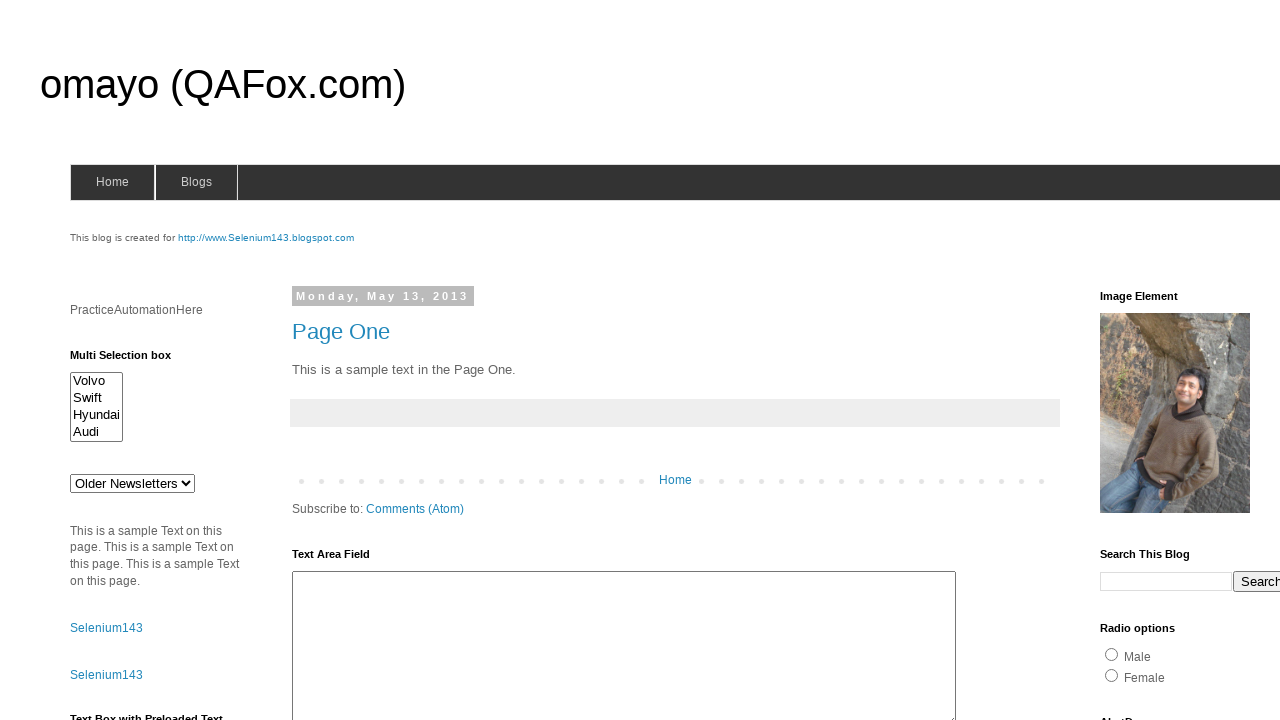

Navigated to blog page at https://omayo.blogspot.com/
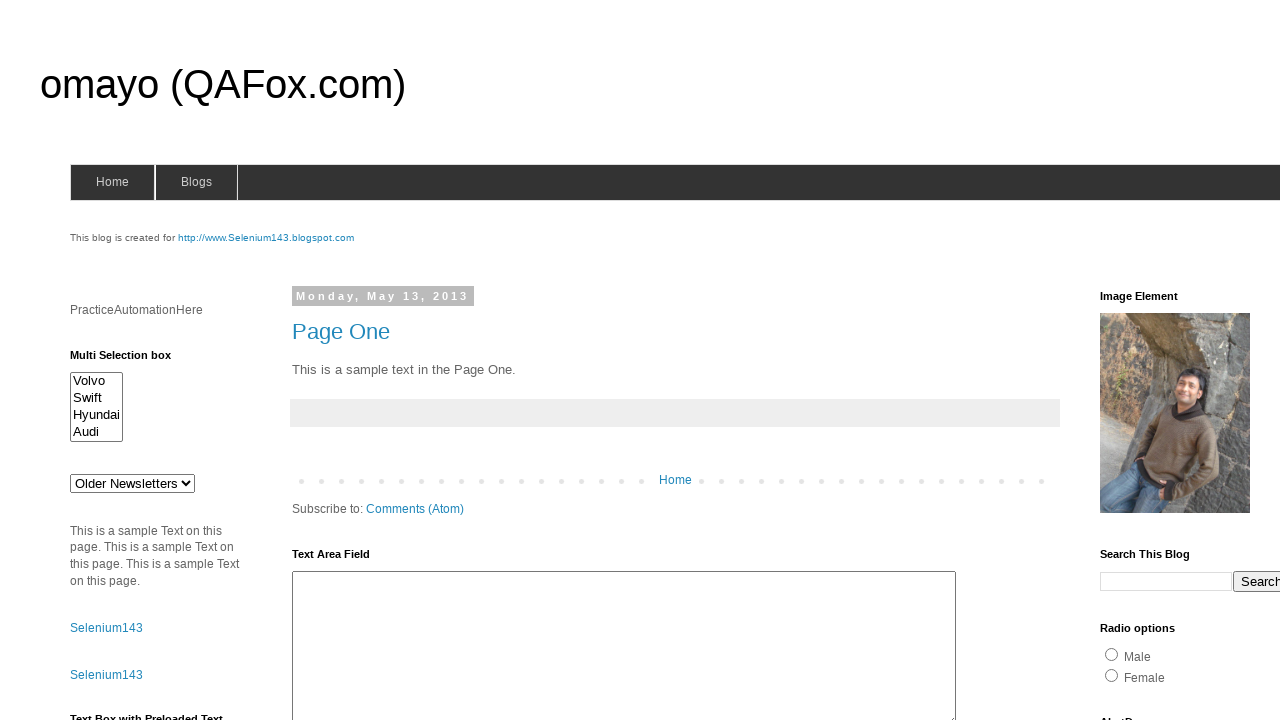

Text area field with id 'ta1' is visible on the page
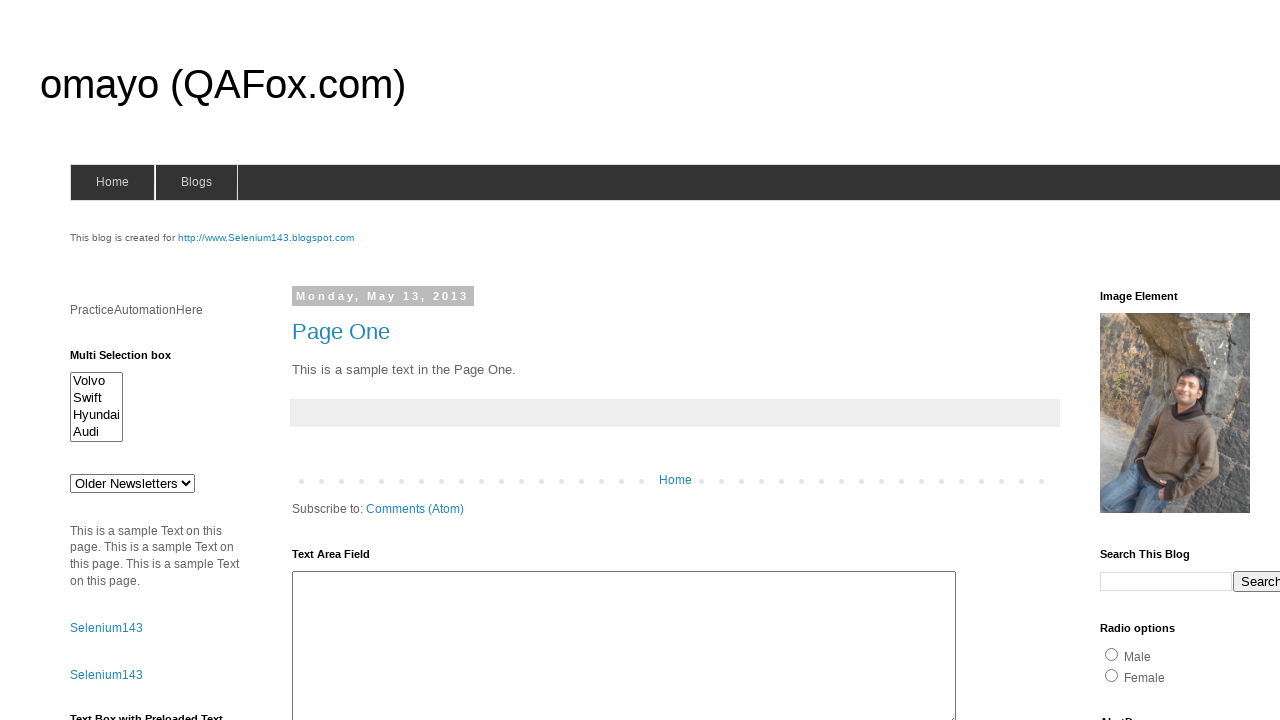

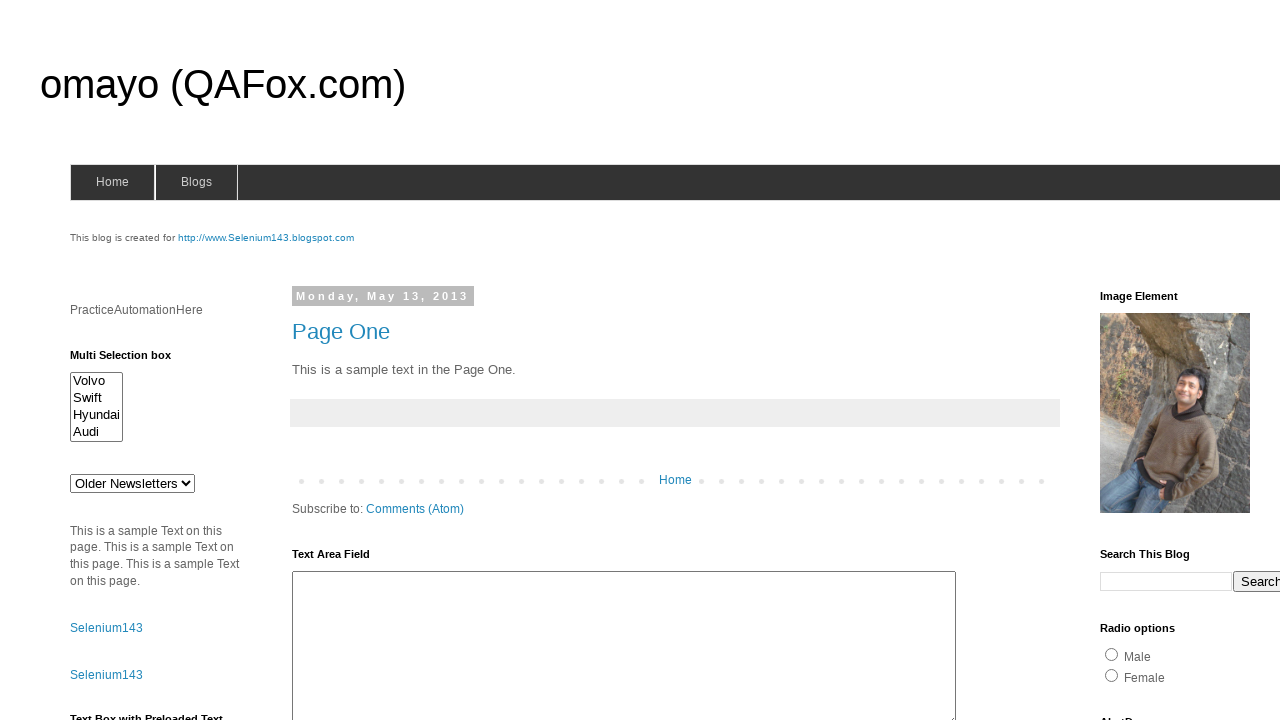